Tests footer navigation links by opening each link in a new tab and verifying the page titles

Starting URL: https://qualitestgroup.com/

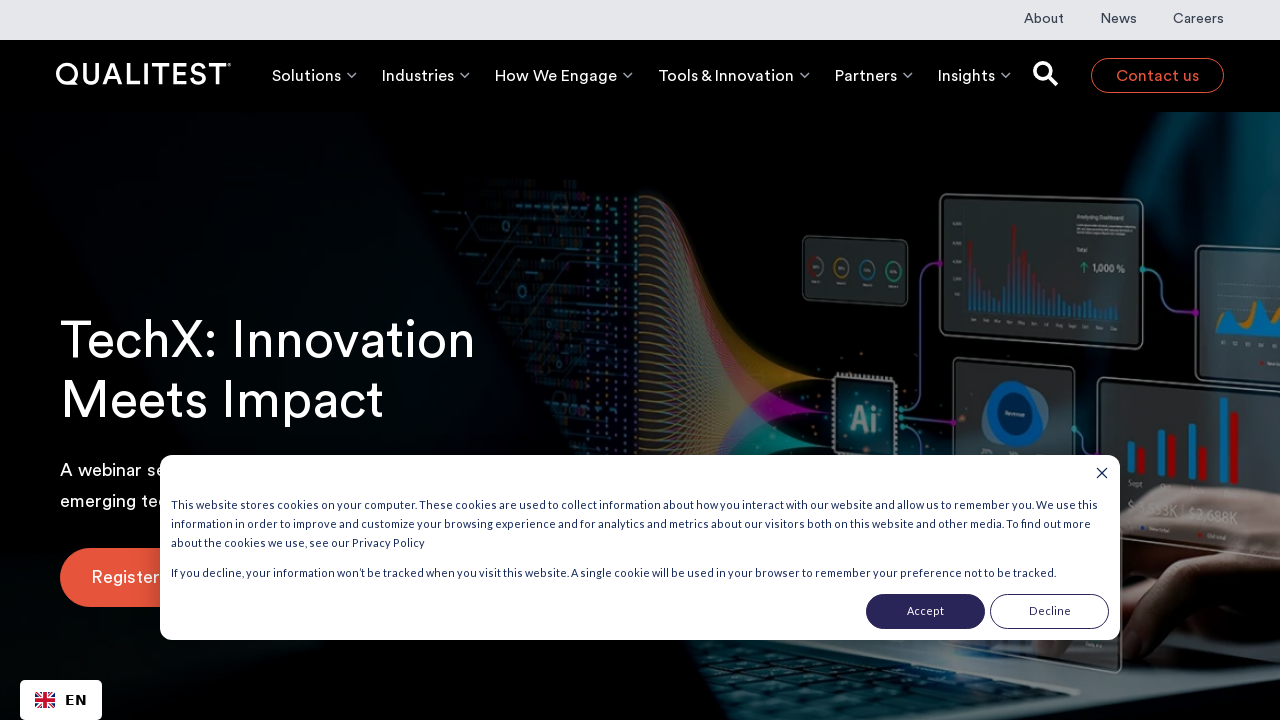

Counted total links on page: 369
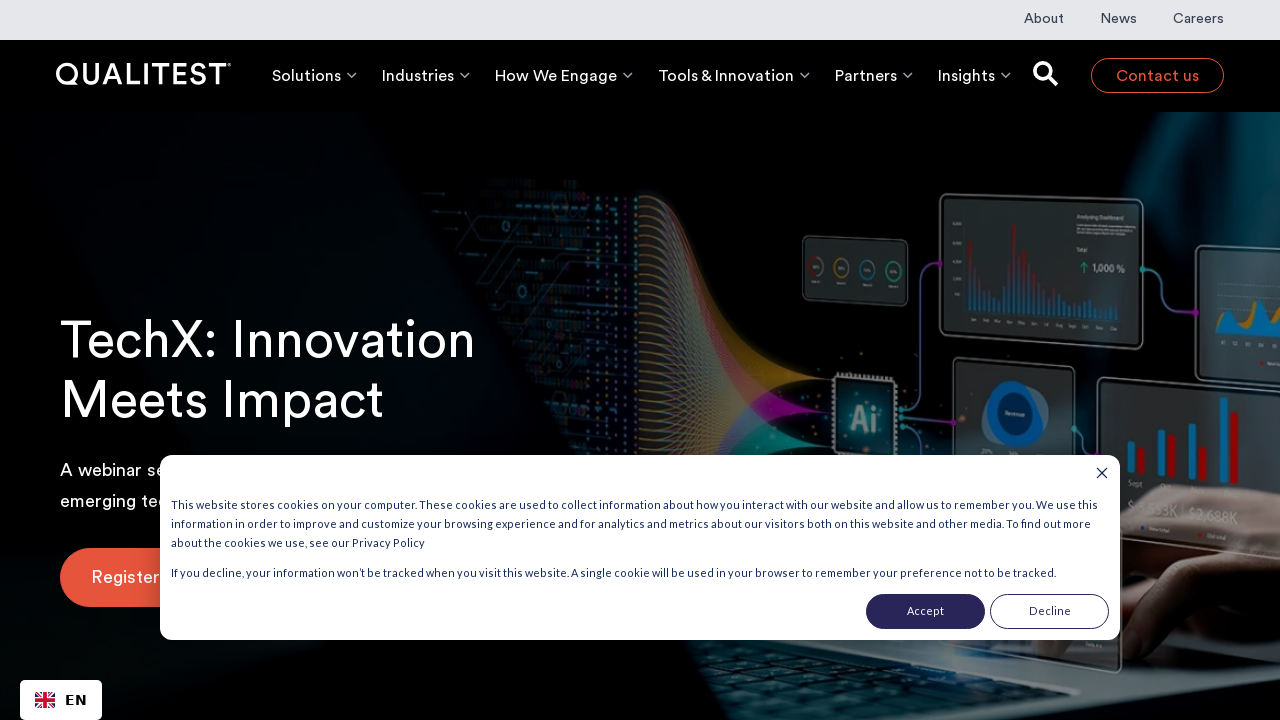

Located footer section
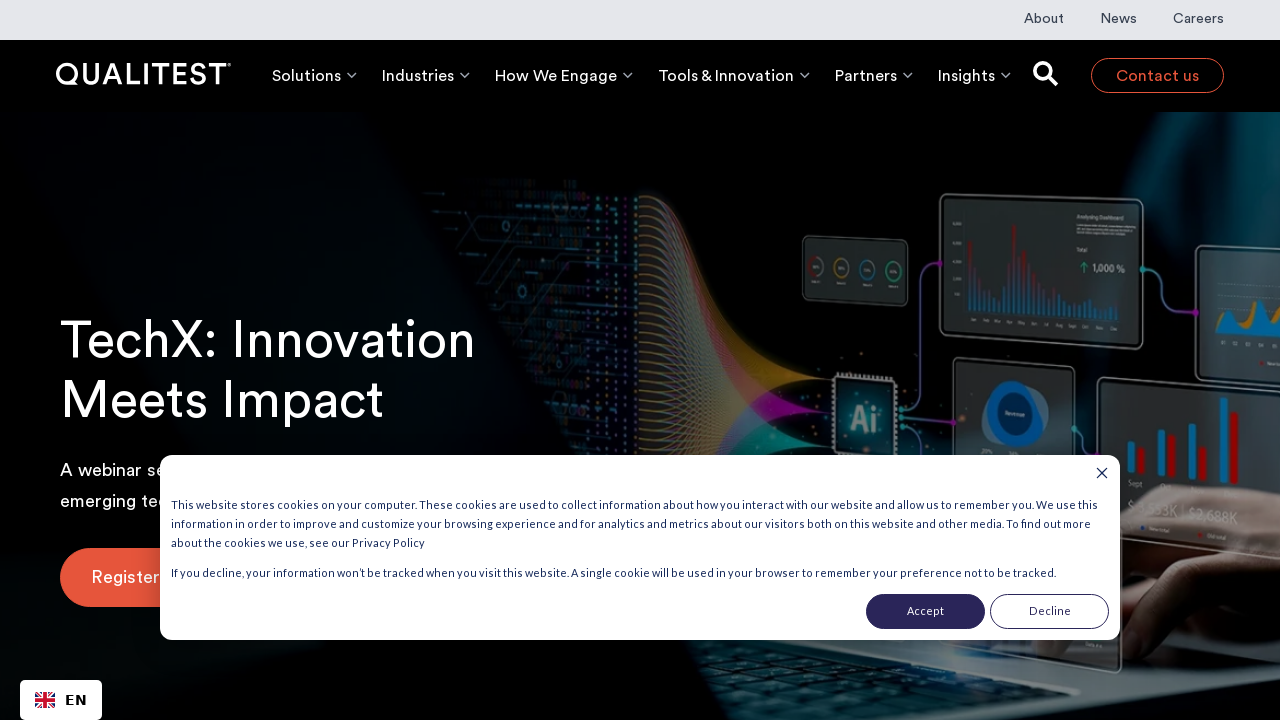

Counted footer links: 0
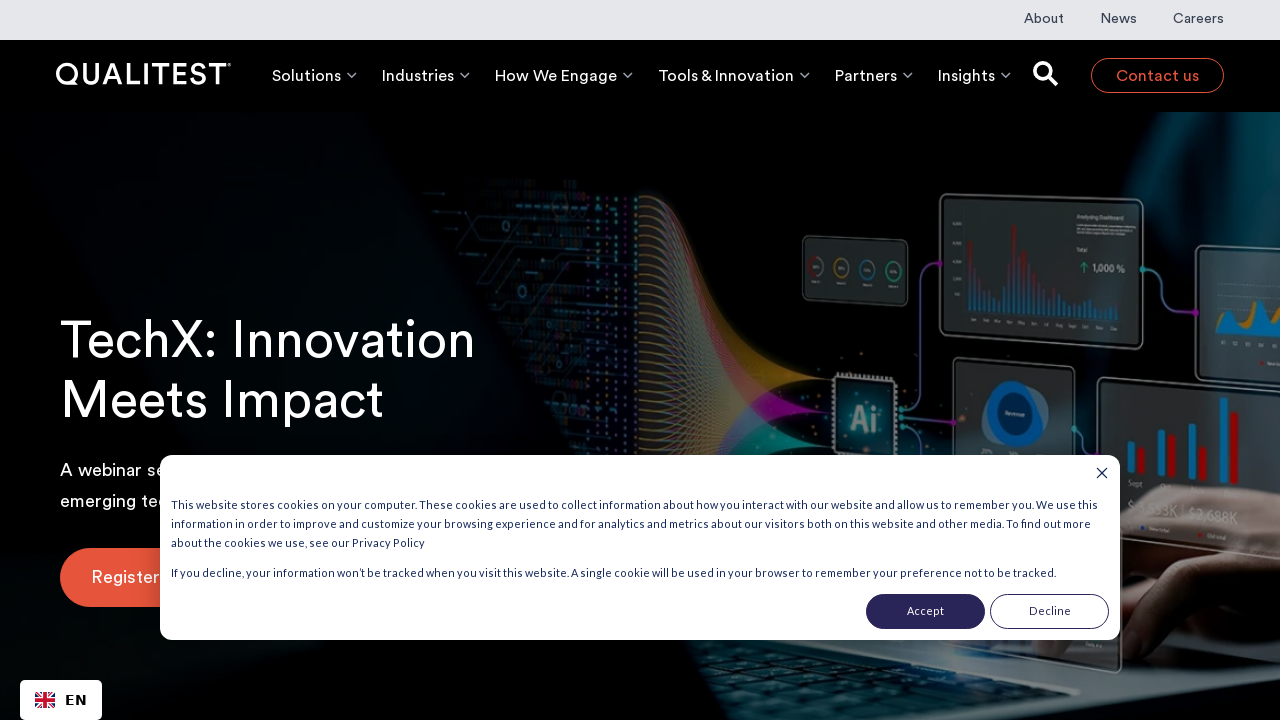

Located specific column in footer
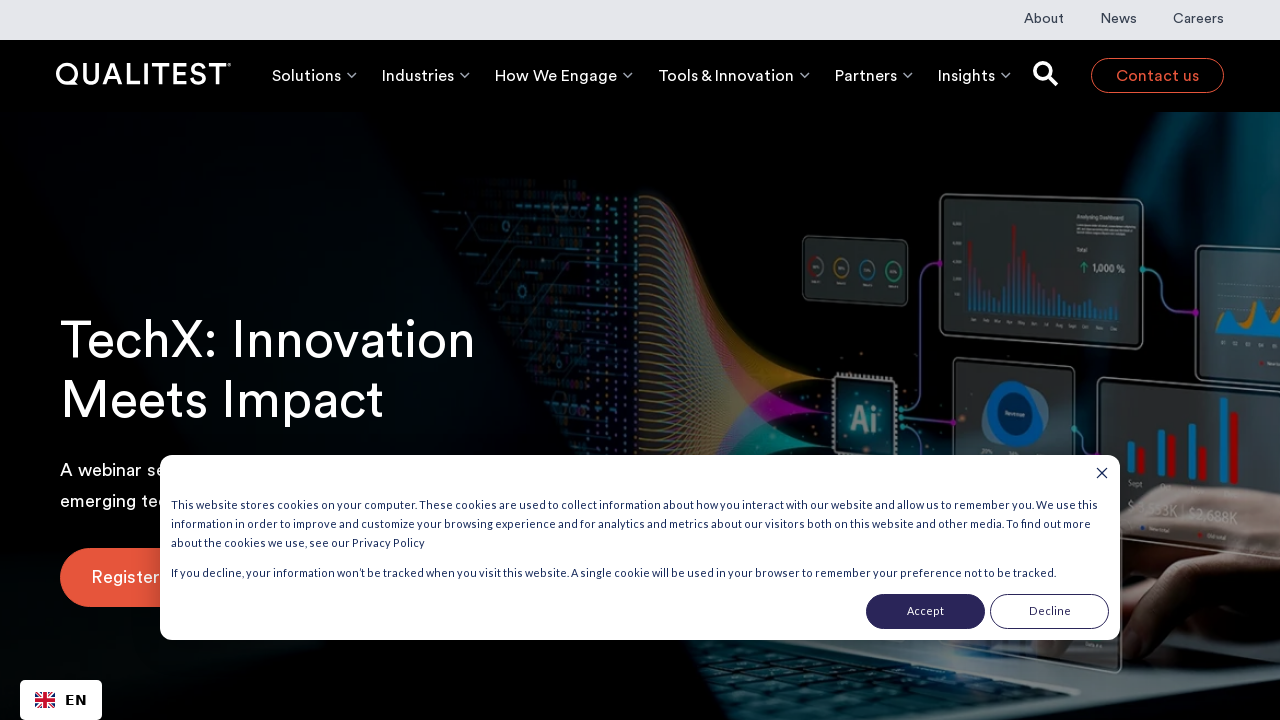

Counted column links: 0
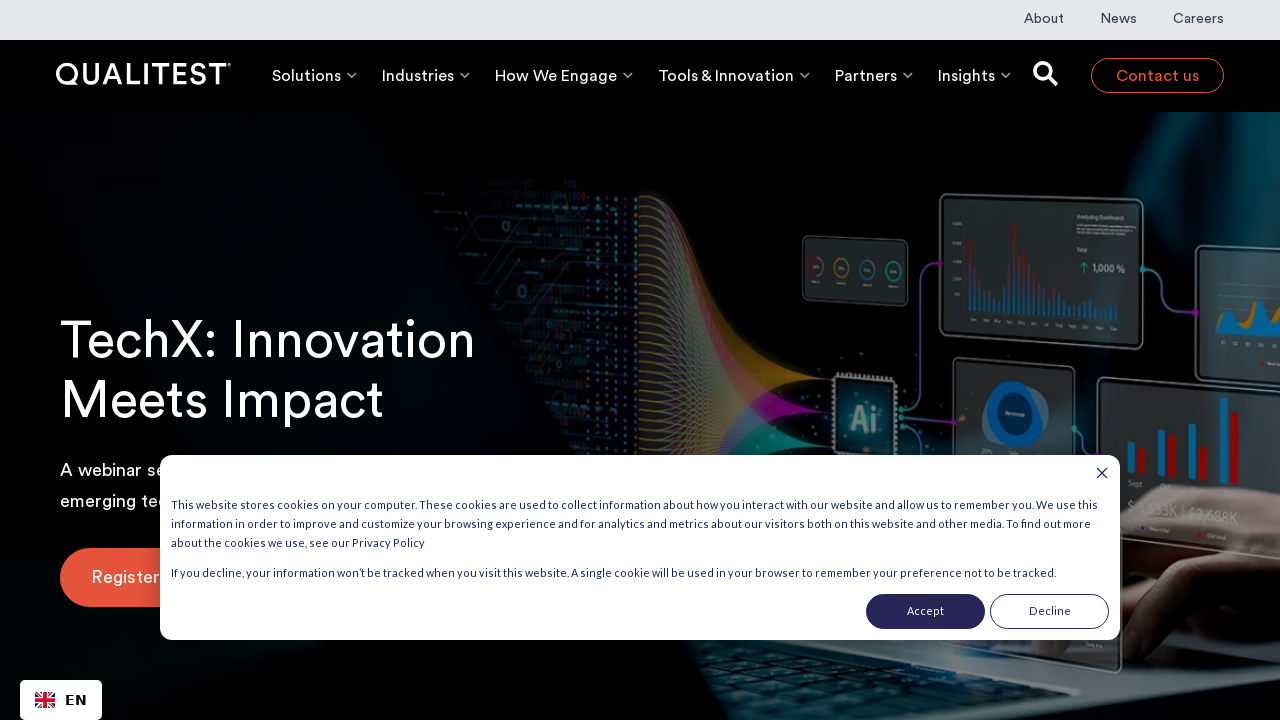

Retrieved all open pages: 1 tabs
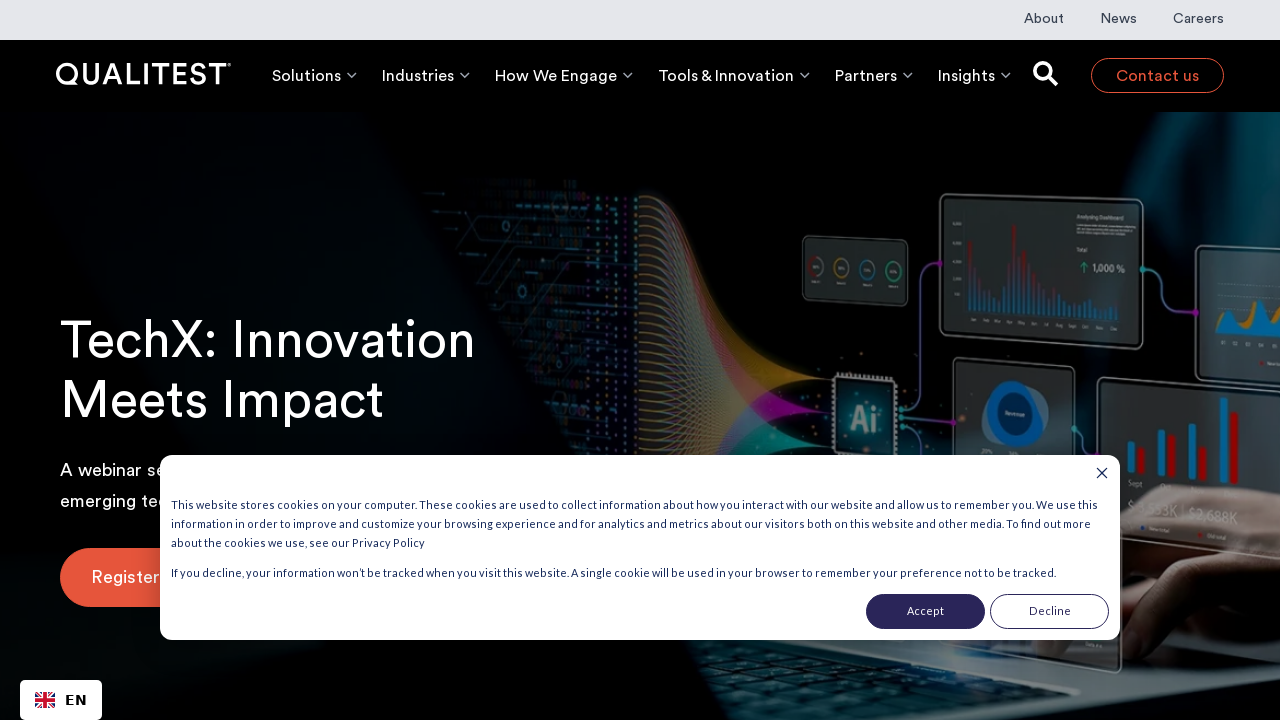

Switched to tab with title: The World’s Leading AI-Led Quality Engineering Company - Qualitest
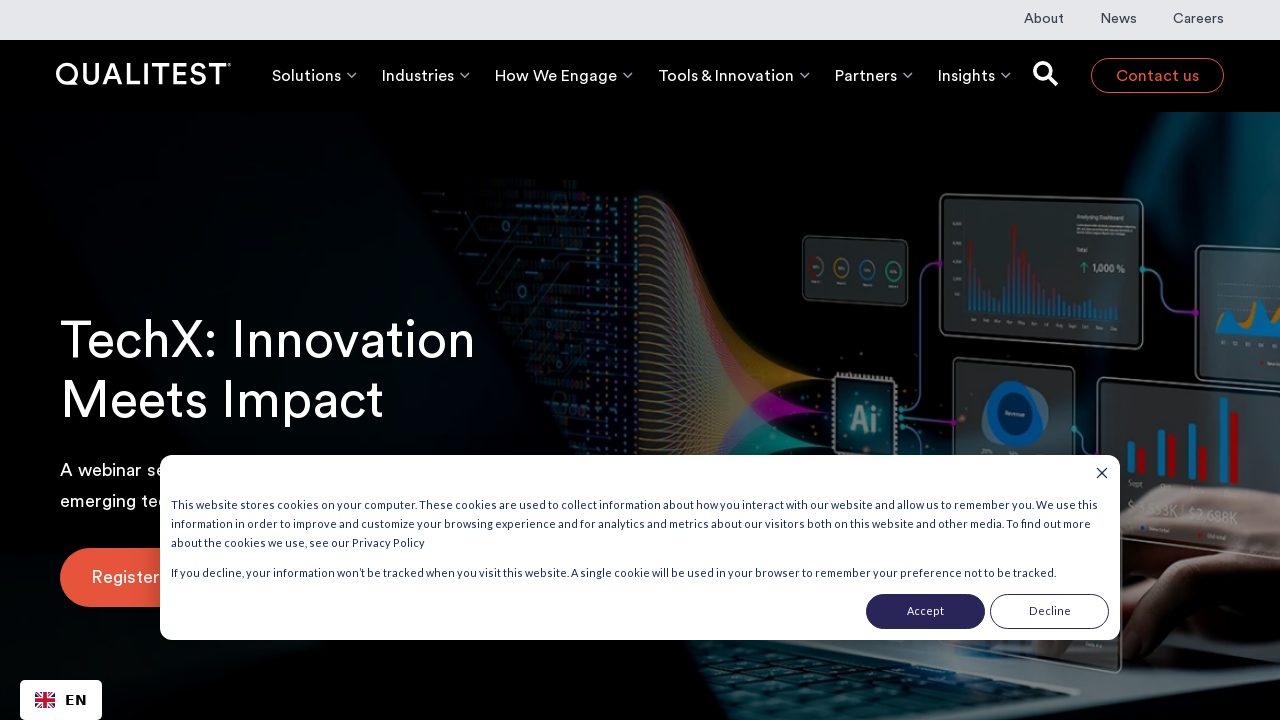

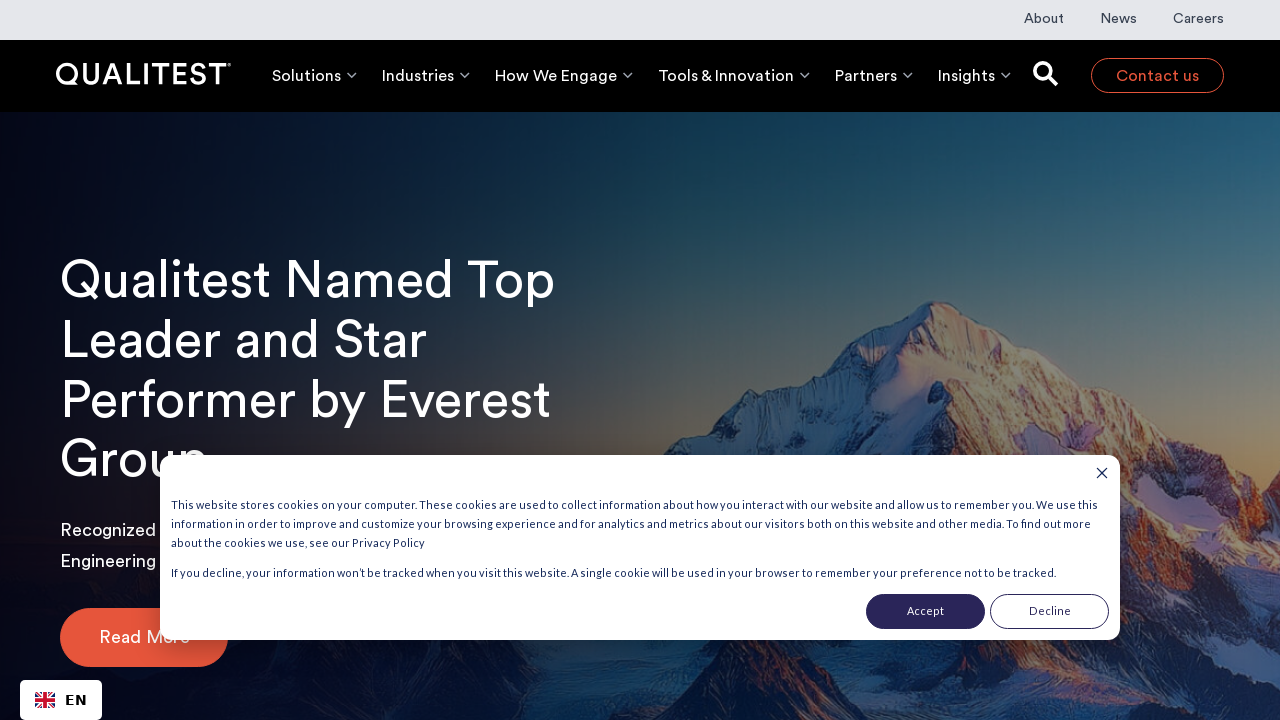